Tests BMI calculator error handling when a negative weight value is entered

Starting URL: https://vagdevimahendrada.github.io/BMICalculator/

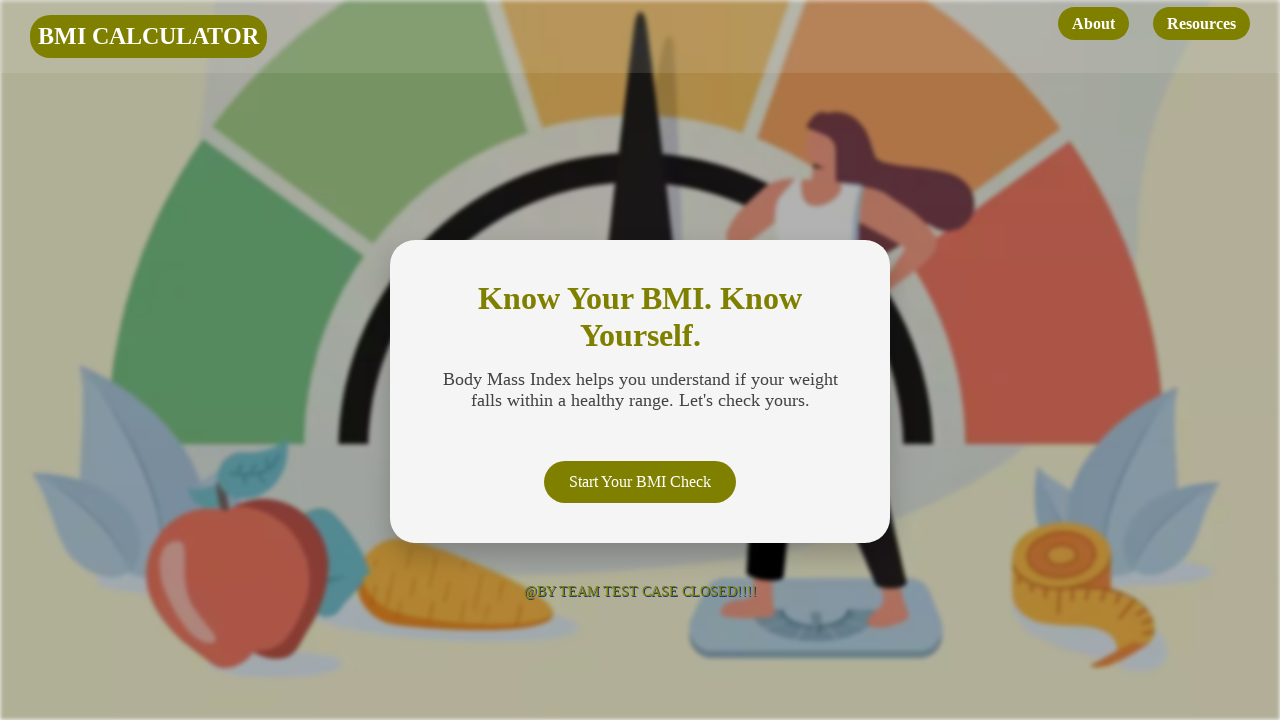

Clicked button to start/open BMI calculator at (640, 482) on button
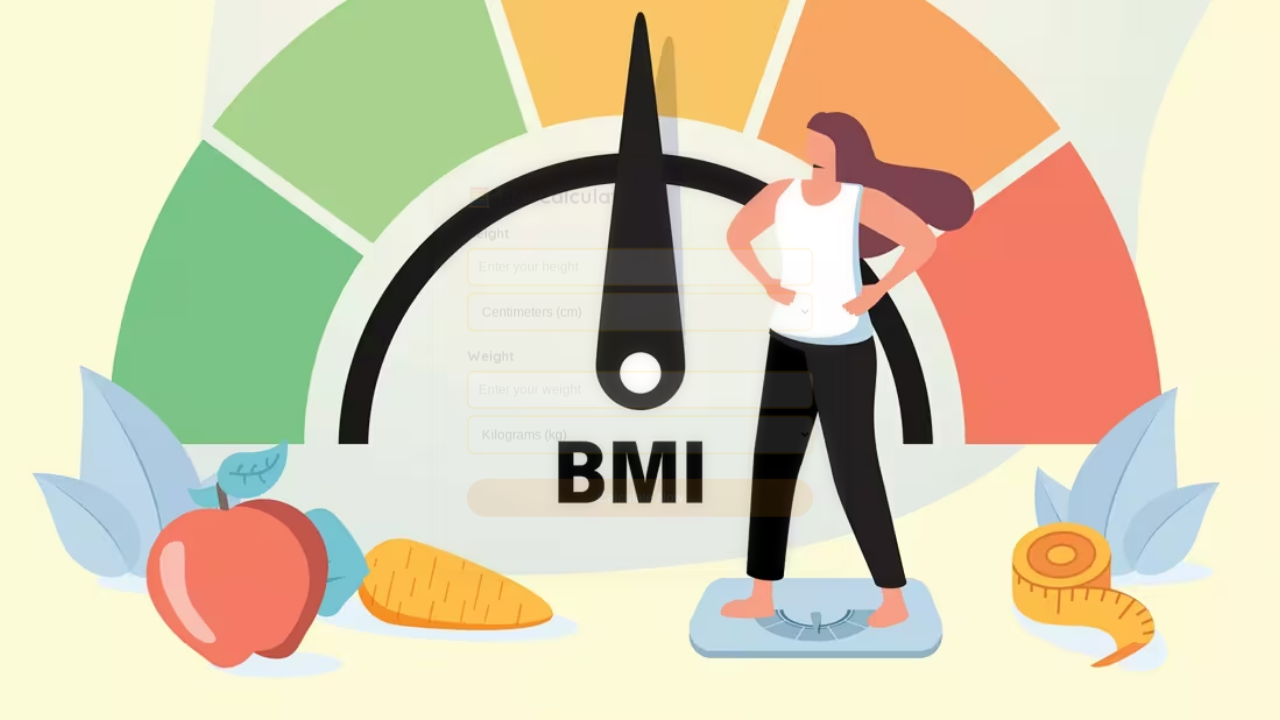

Filled height field with value '170' on input[name='height'], input#height, input[placeholder*='height']
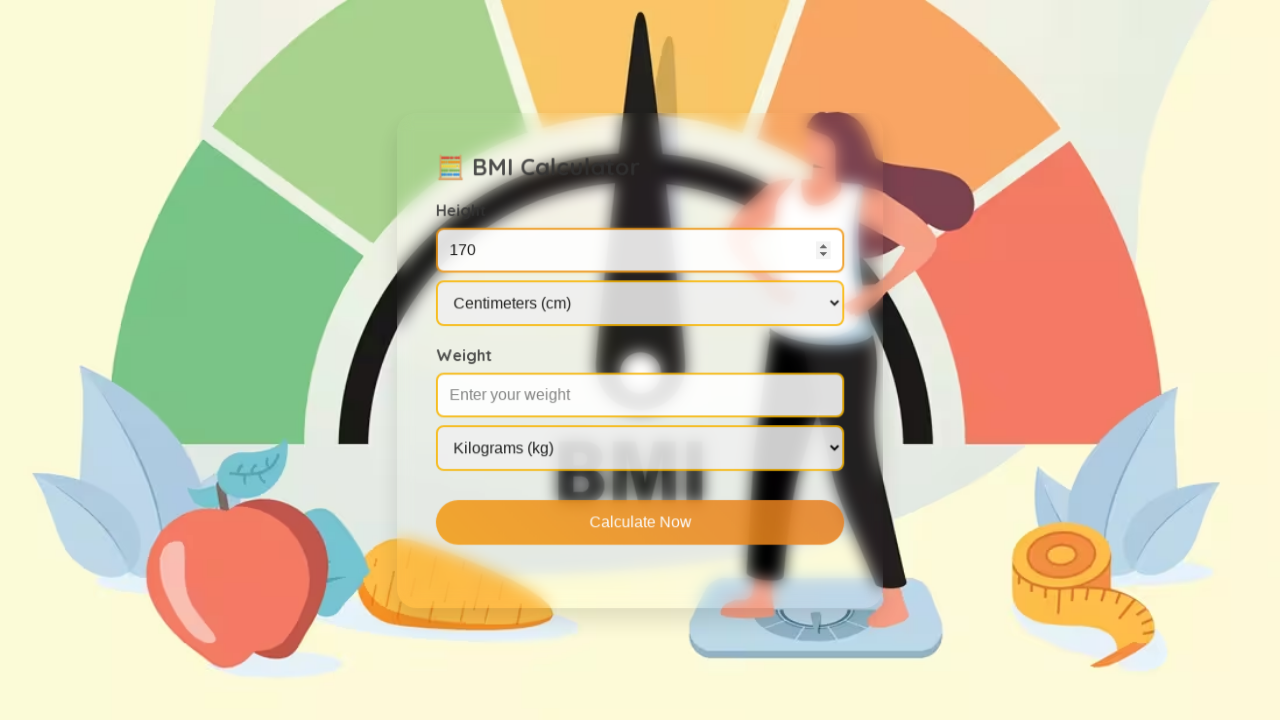

Selected height metric 'cm' on select >> nth=0
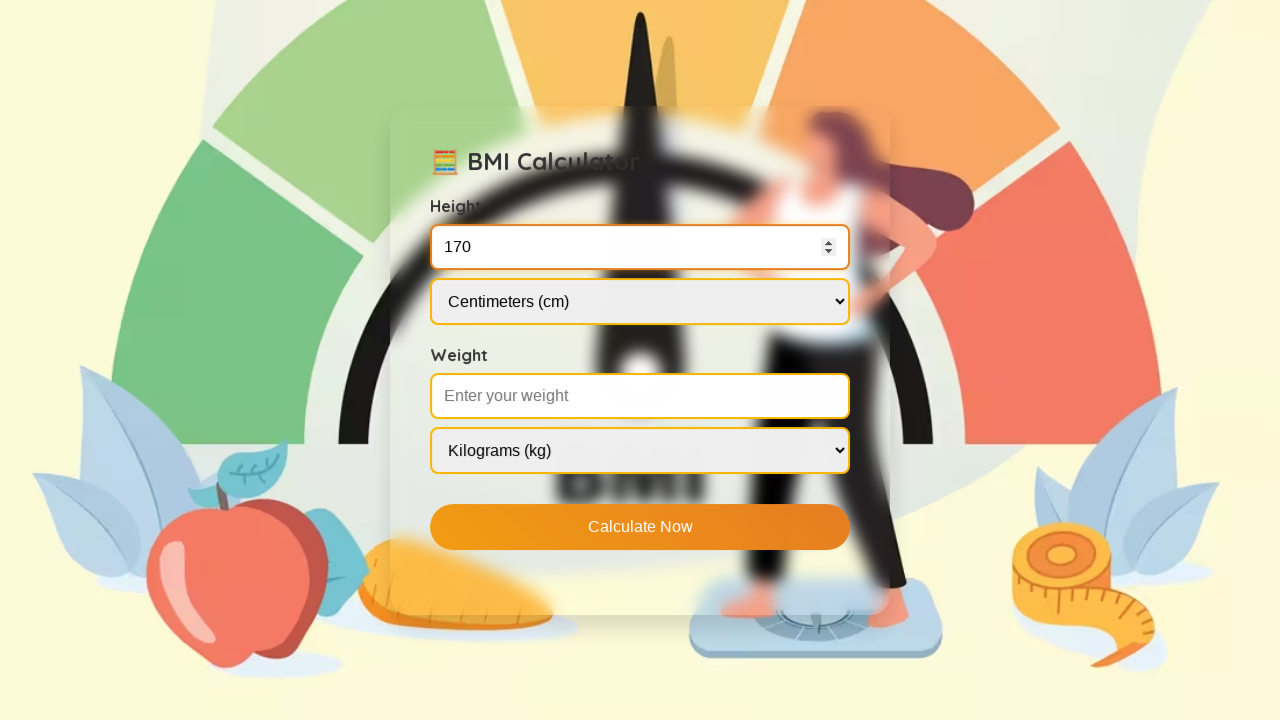

Filled weight field with negative value '-70' on input[name='weight'], input#weight, input[placeholder*='weight']
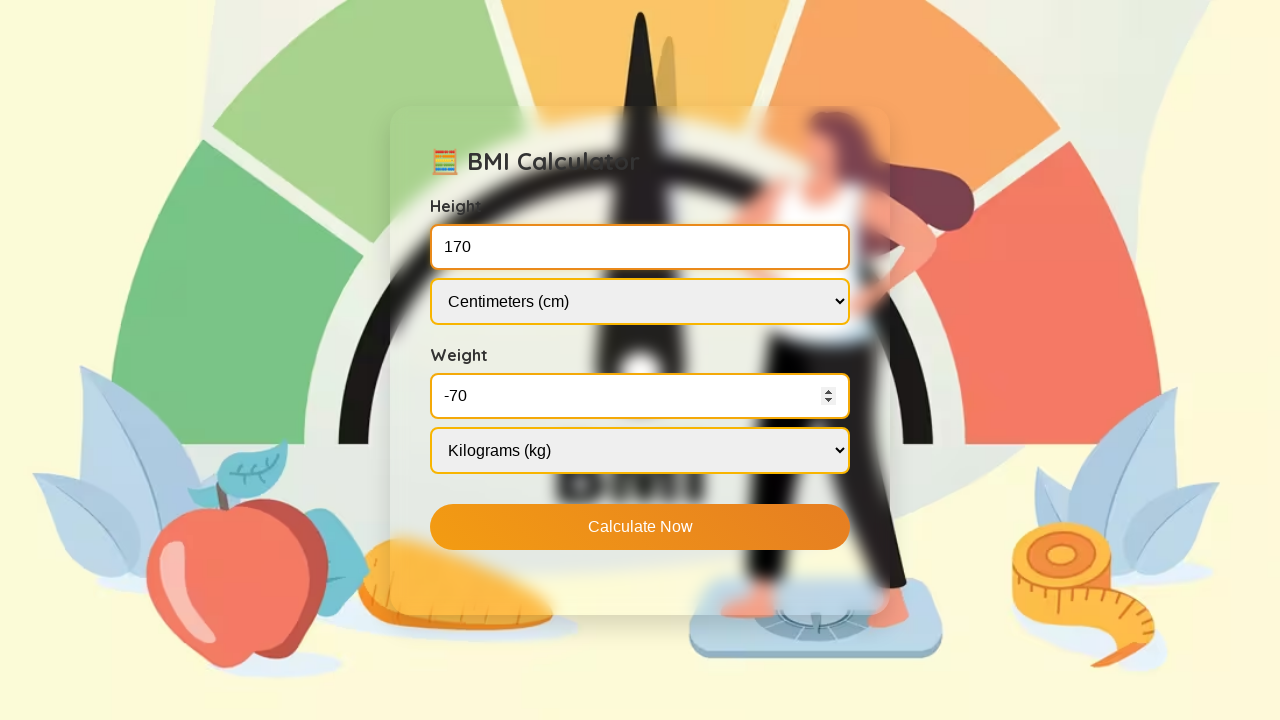

Selected weight metric 'kg' on select >> nth=1
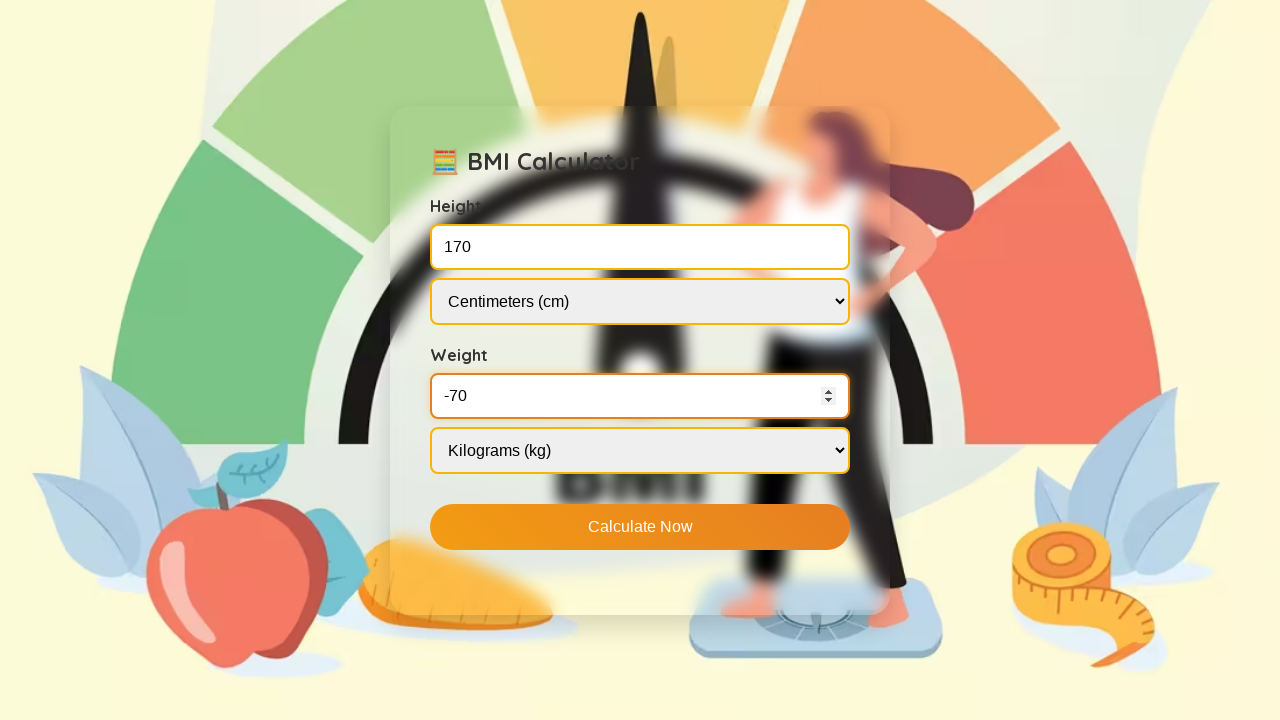

Clicked Calculate button to submit BMI calculation with negative weight at (640, 526) on button[type='submit'], input[type='submit'], button:has-text('Calculate')
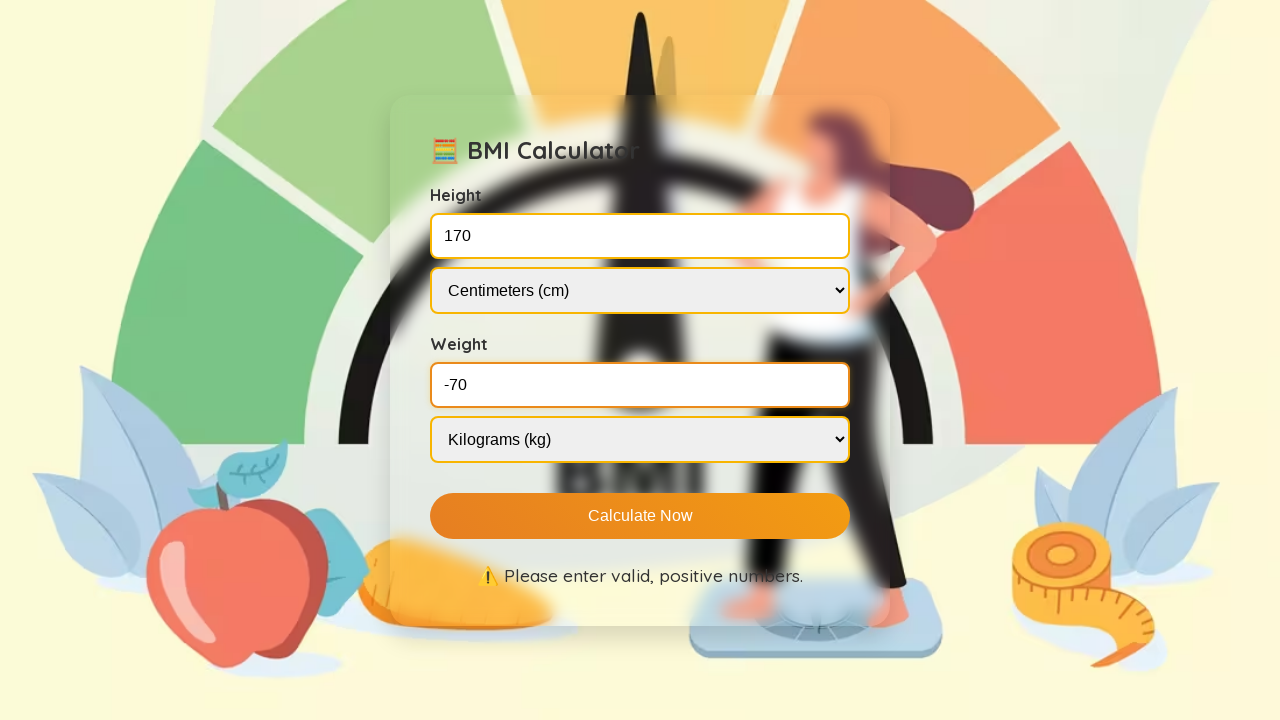

Waited 3 seconds for error message response
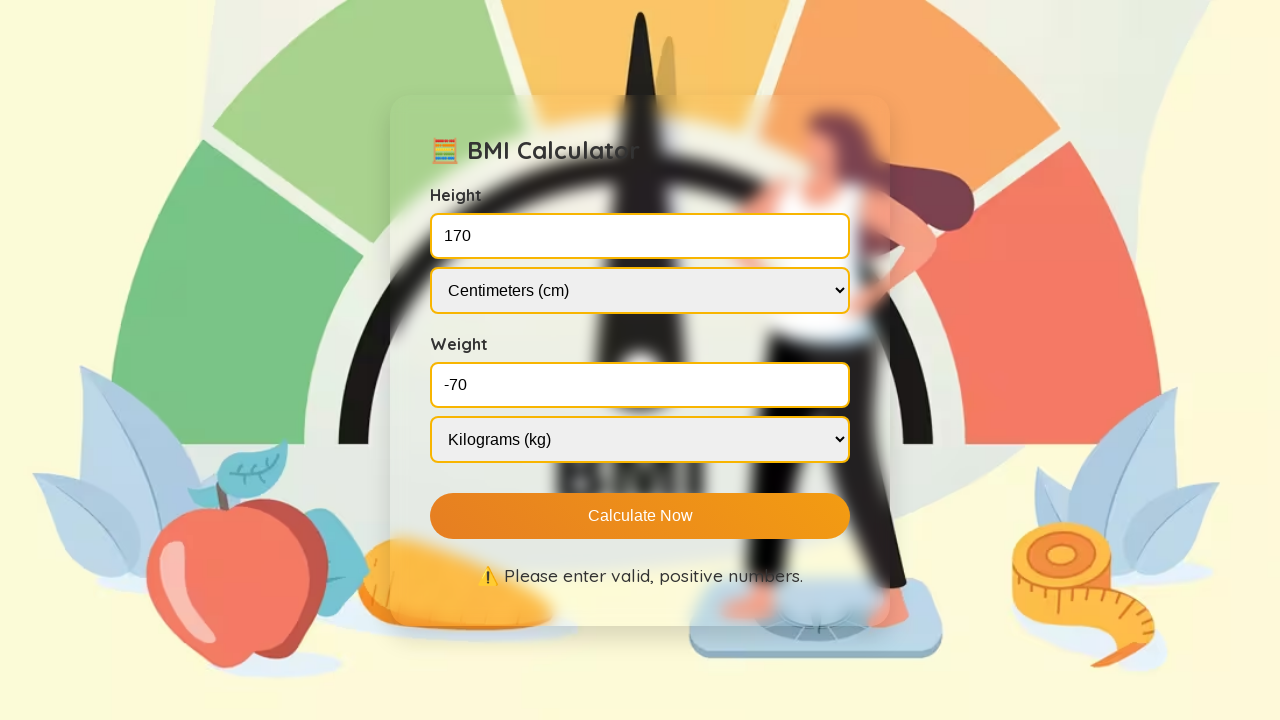

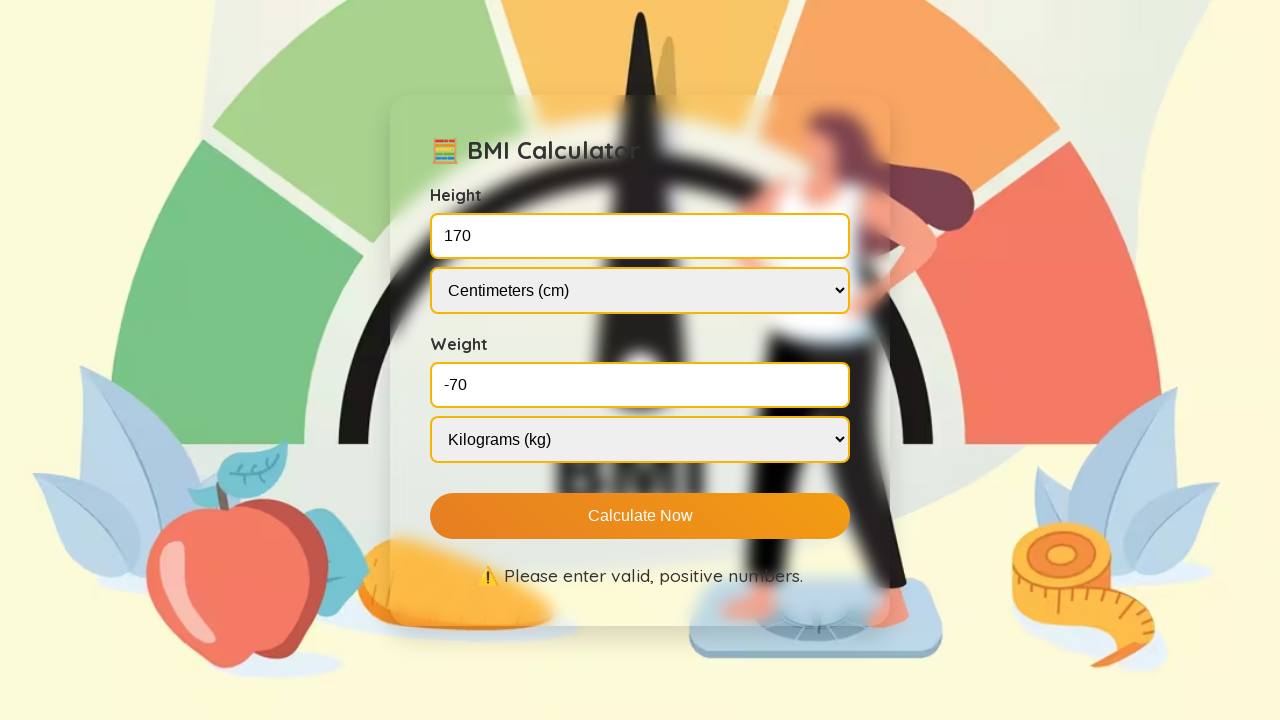